Tests the ttsmp3.com text-to-speech website by selecting a voice option from the dropdown menu and then entering text to be read aloud using the British English / Brian voice.

Starting URL: https://ttsmp3.com/

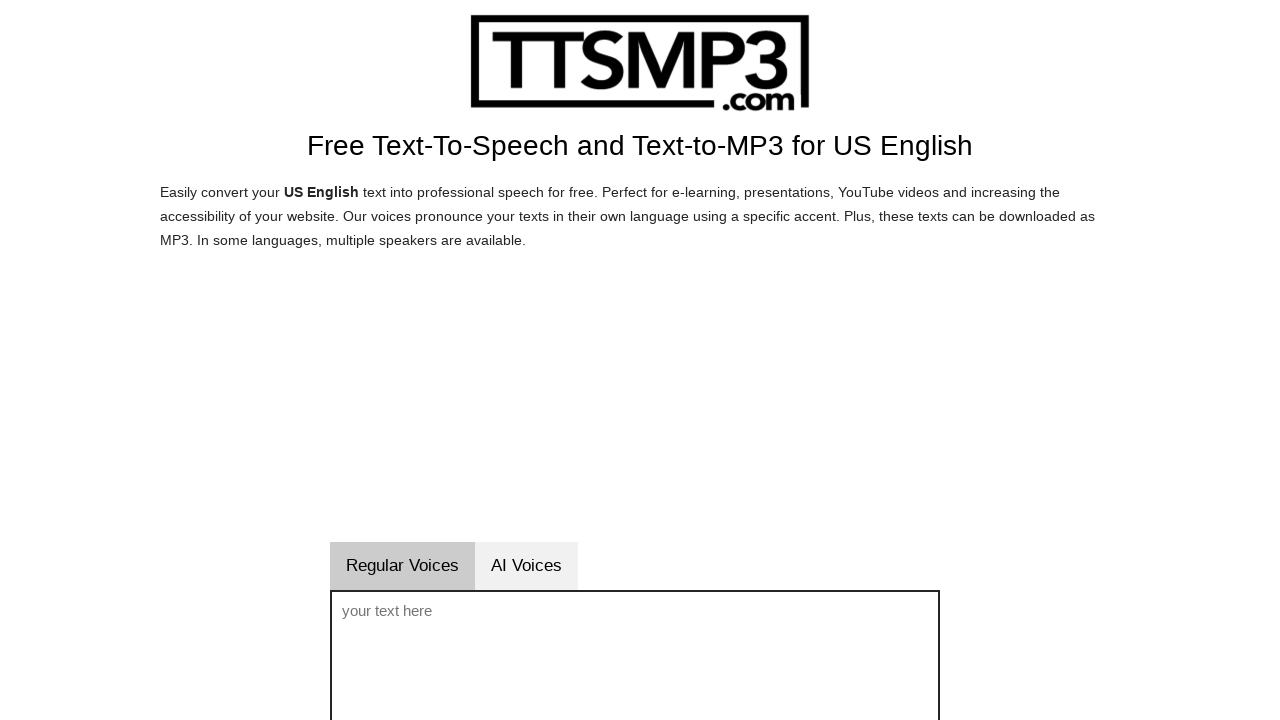

Selected 'British English / Brian' voice from dropdown menu on select
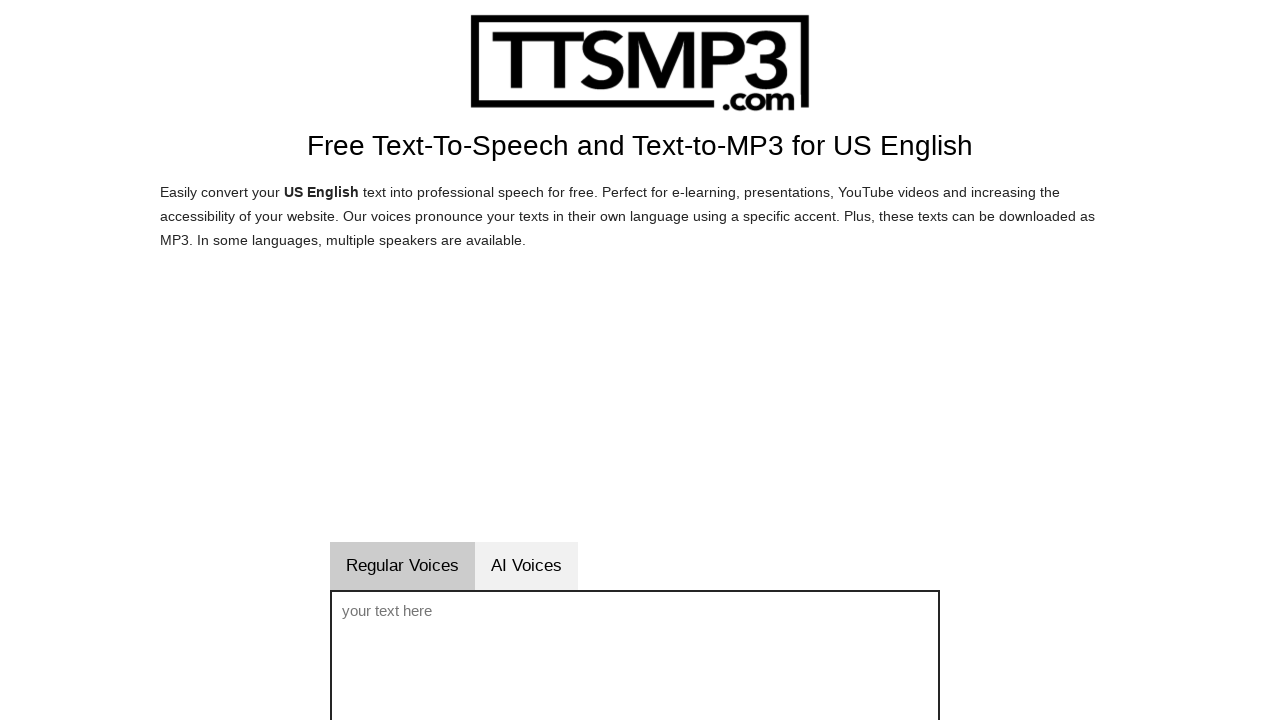

Entered test text into textarea: 'Hello, this is a test of the text to speech system.' on textarea
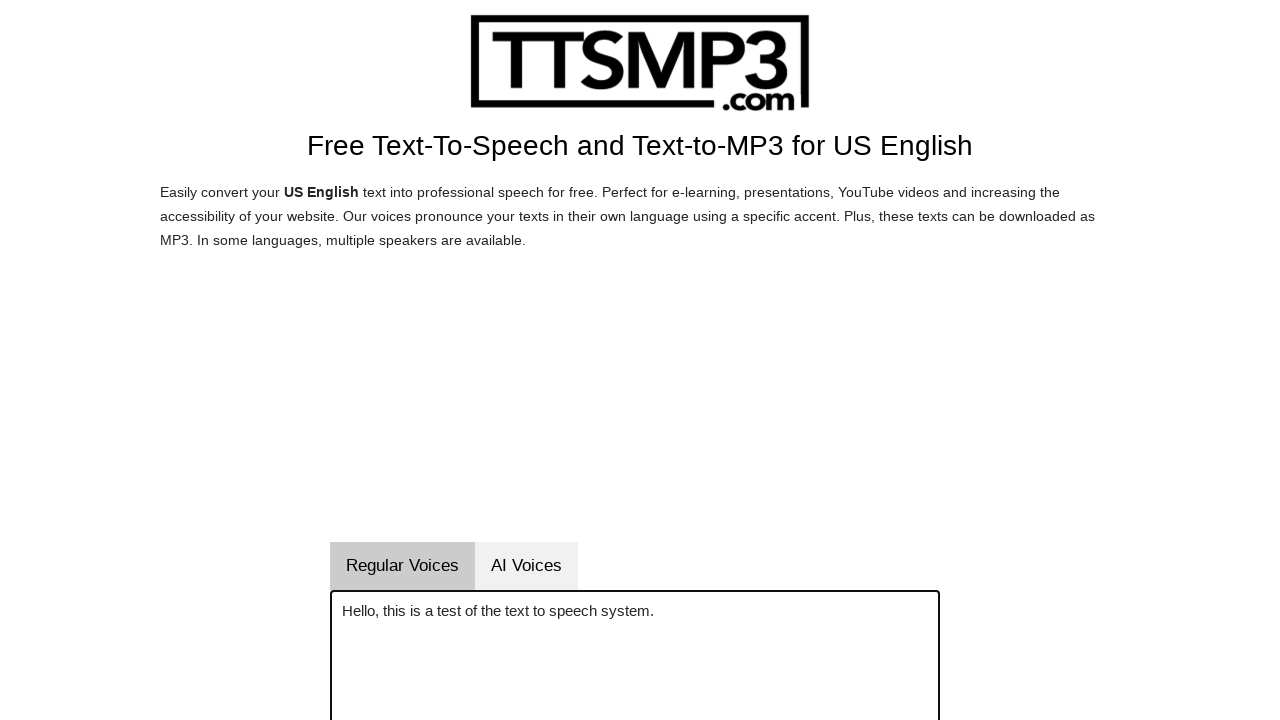

Clicked the read/play button to start text-to-speech conversion at (694, 360) on #vorlesenbutton
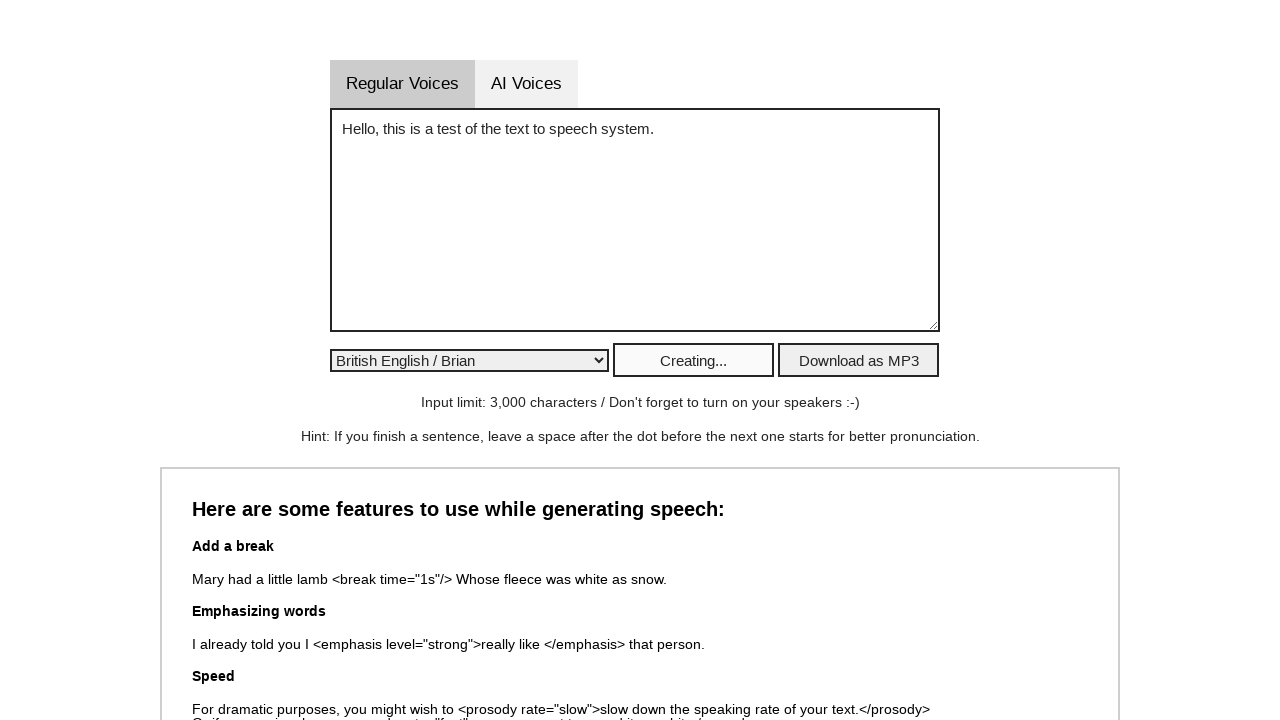

Waited 2 seconds for audio processing
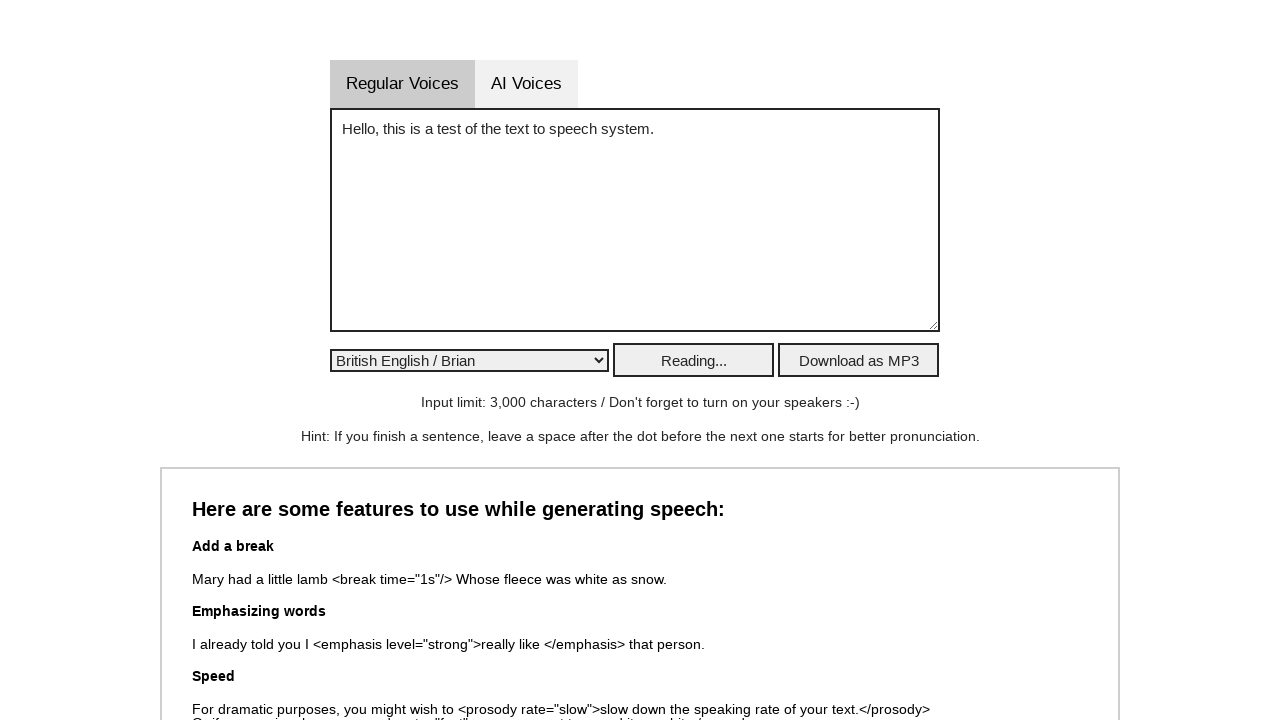

Cleared textarea content on textarea
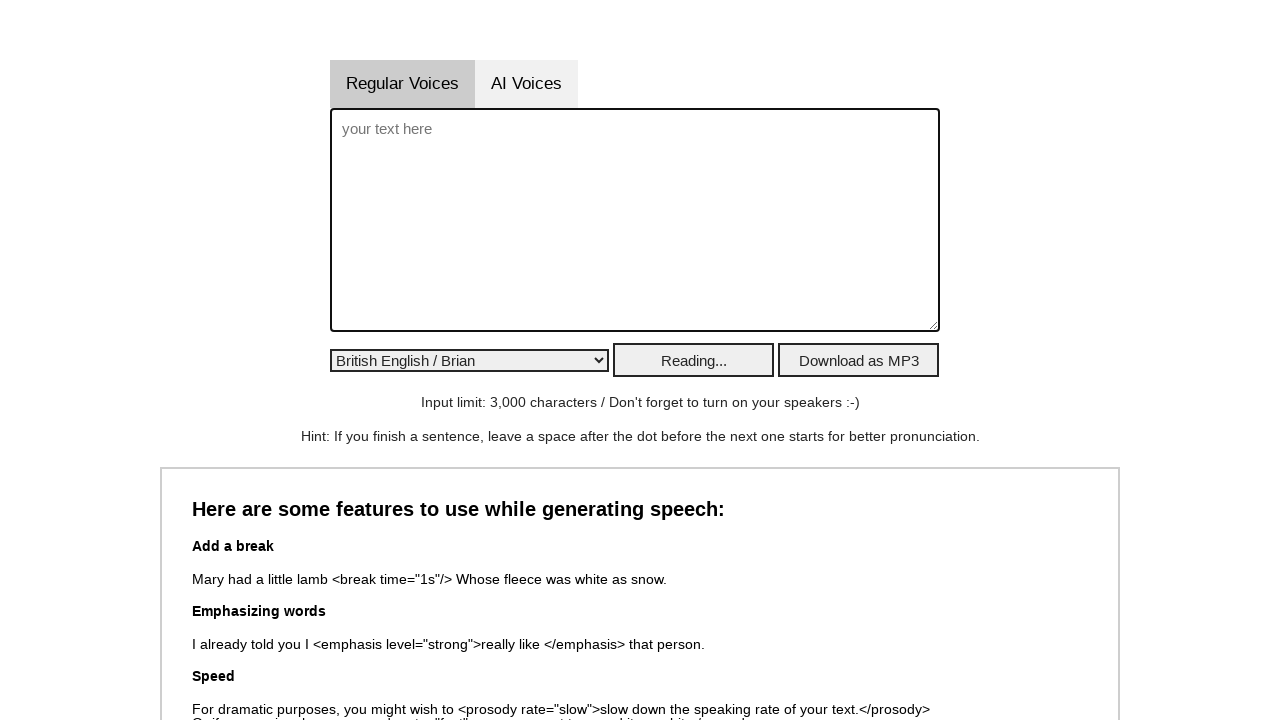

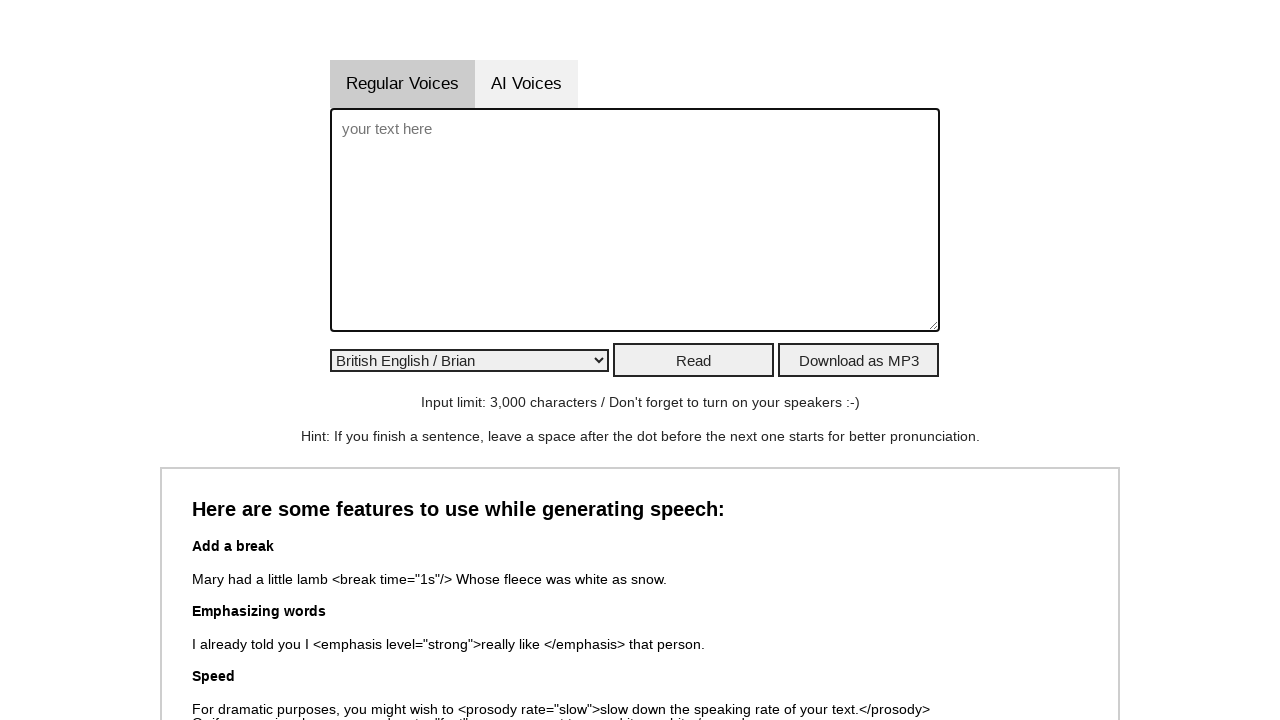